Tests JavaScript alert popup by clicking the alert button and accepting the alert dialog

Starting URL: https://dgotlieb.github.io/Selenium-Extra/js-popups.html

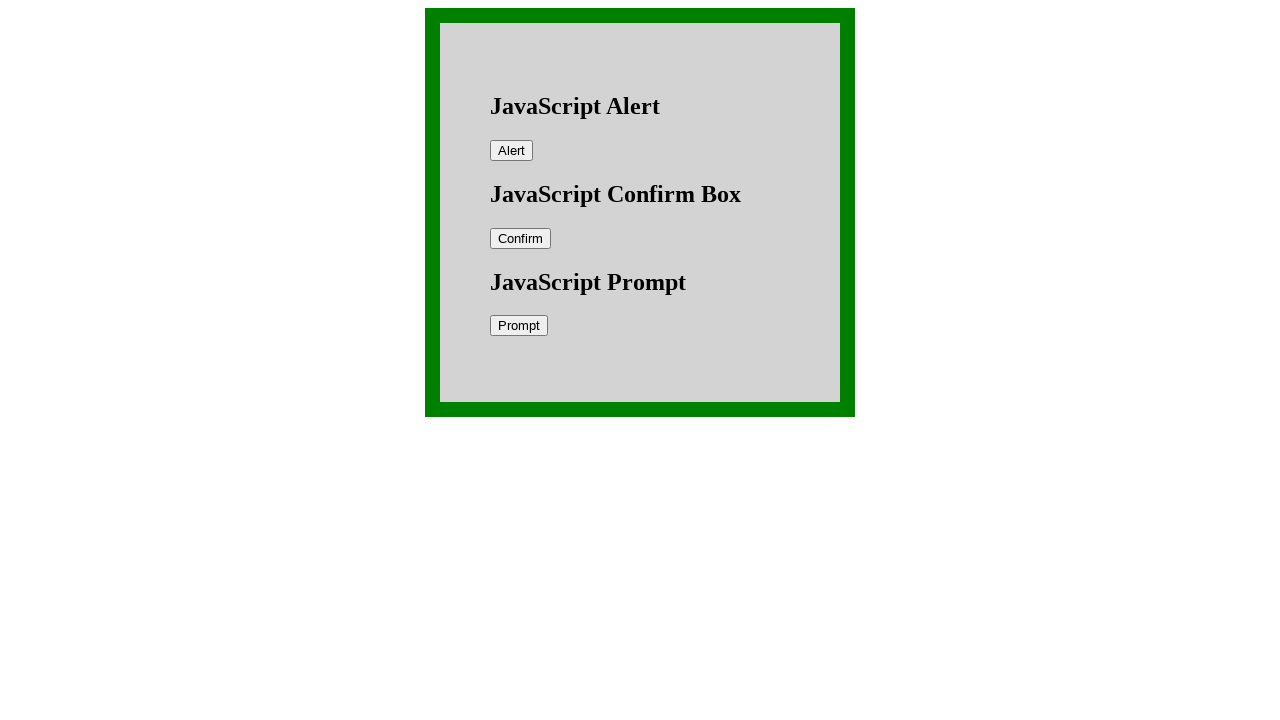

Clicked the alert button at (512, 150) on #alert
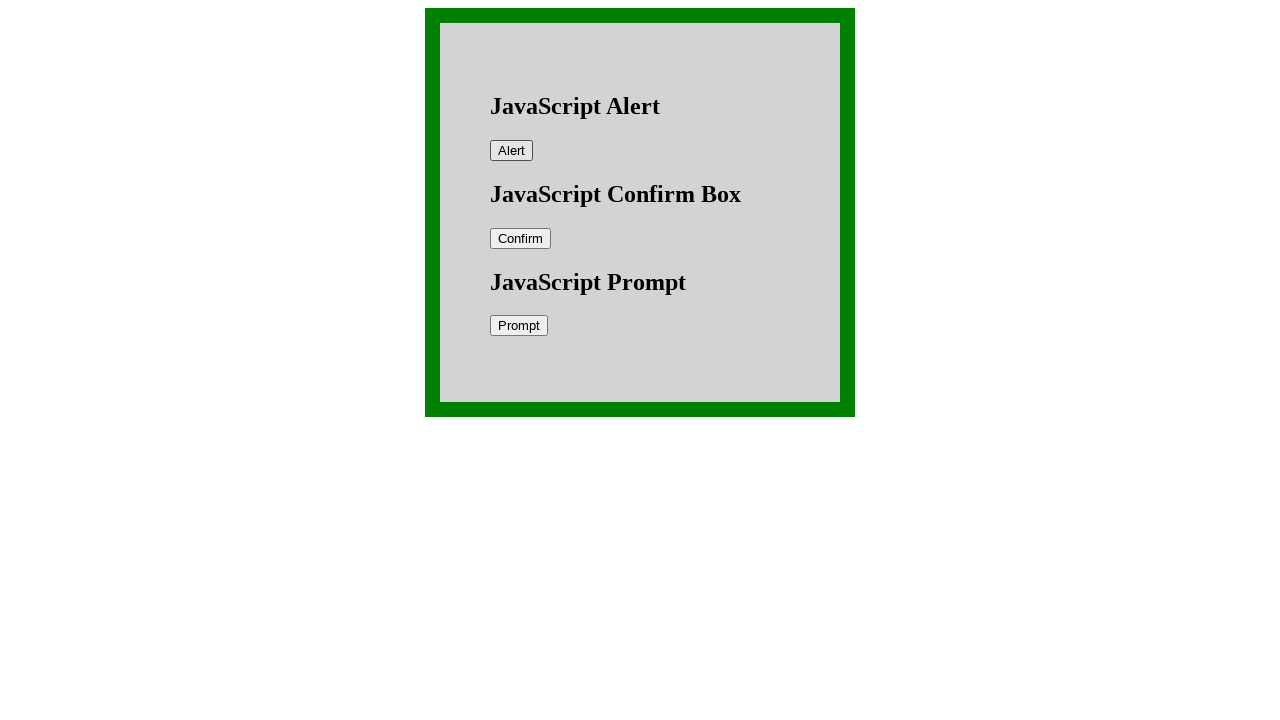

Set up dialog handler to accept alert
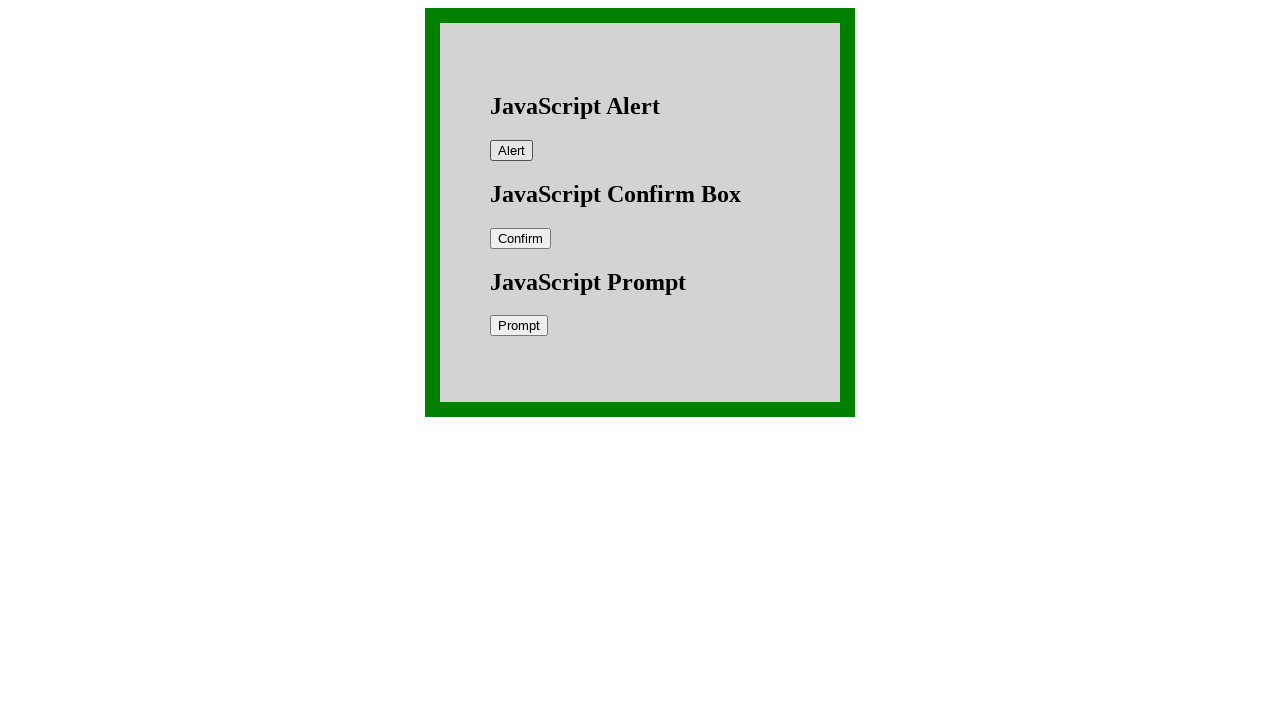

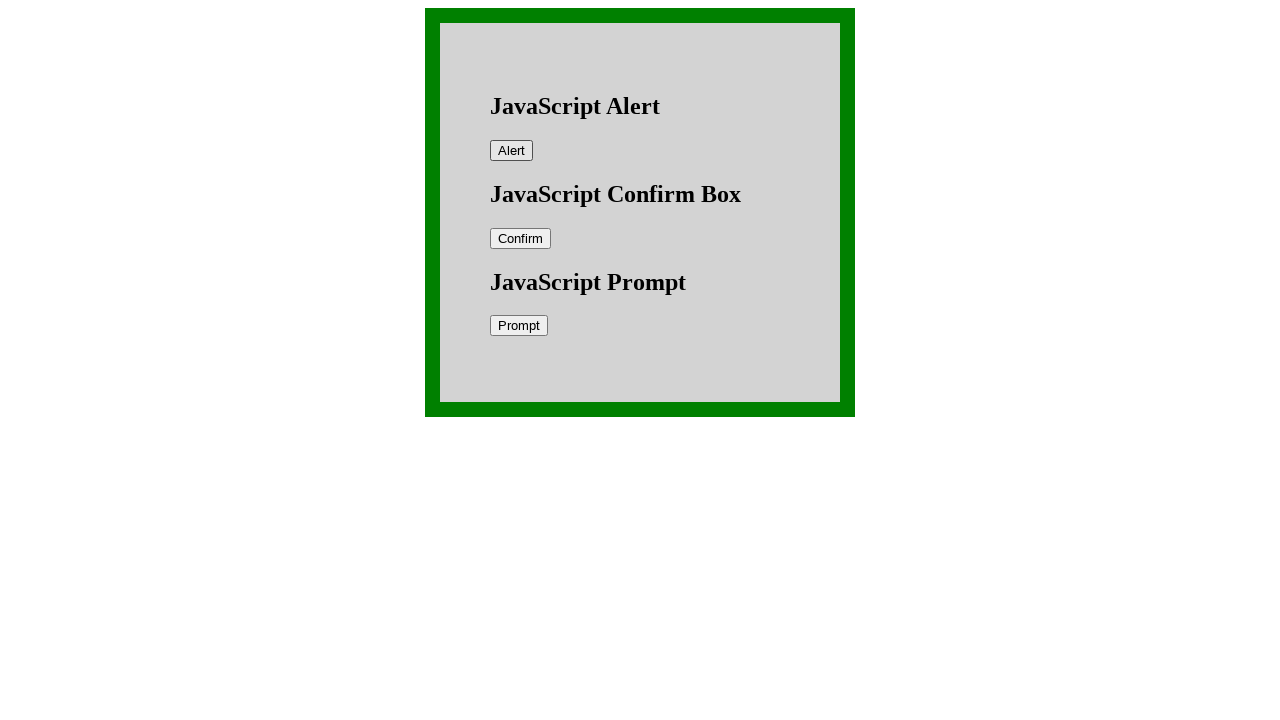